Tests browsing to languages starting with M and verifies MySQL language is listed

Starting URL: http://www.99-bottles-of-beer.net/

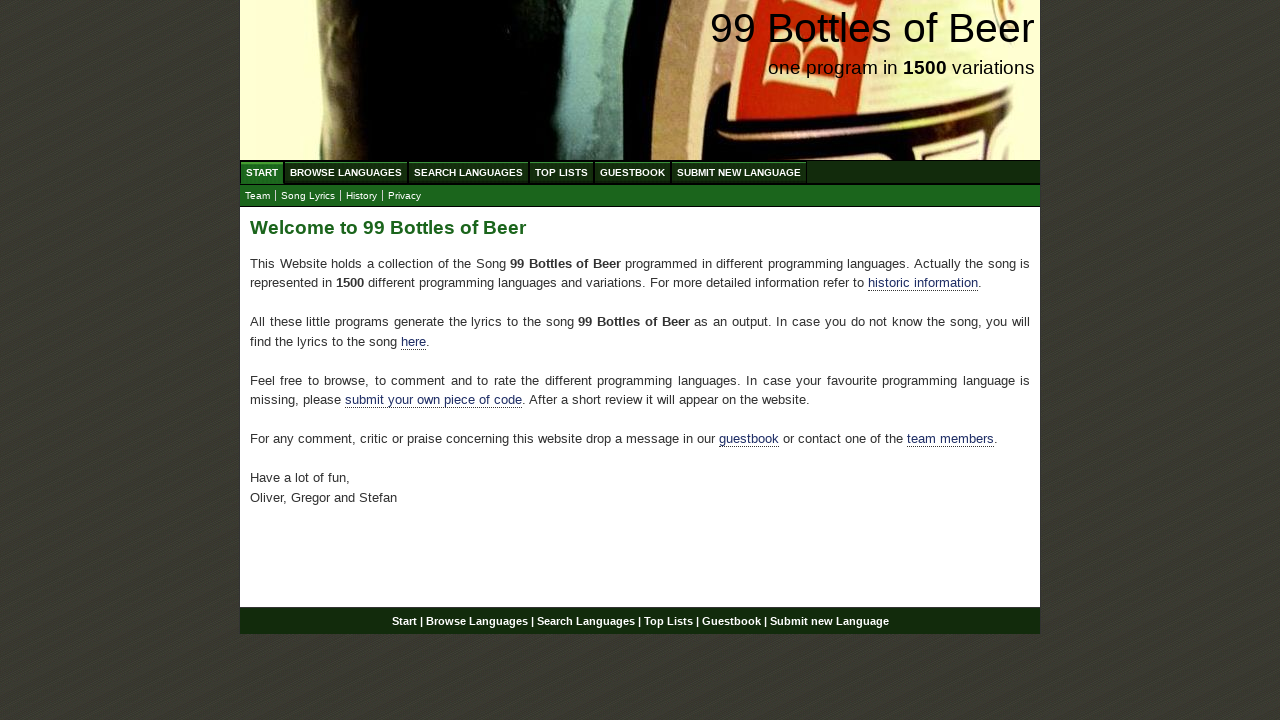

Clicked on 'Browse Languages' menu at (346, 172) on xpath=//ul[@id='menu']//a[text()='Browse Languages']
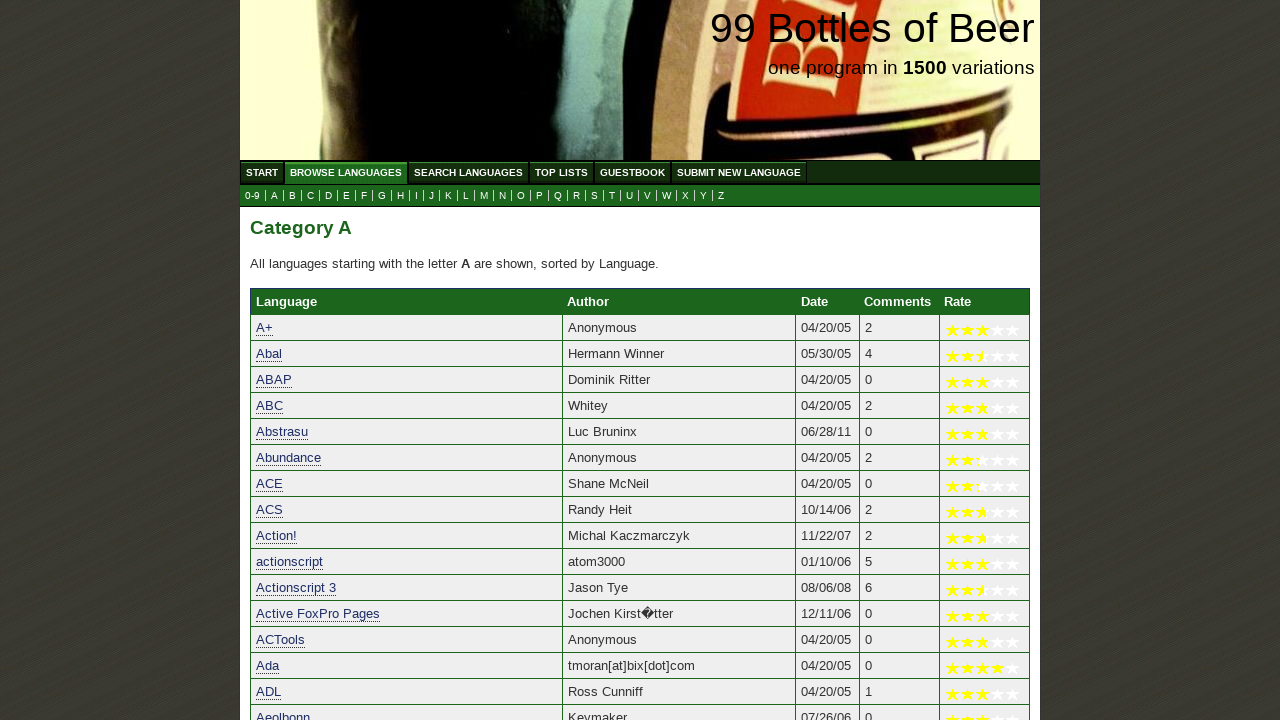

Clicked on 'M' submenu link to view languages starting with M at (484, 196) on xpath=//ul[@id='submenu']/li/a[@href='m.html']
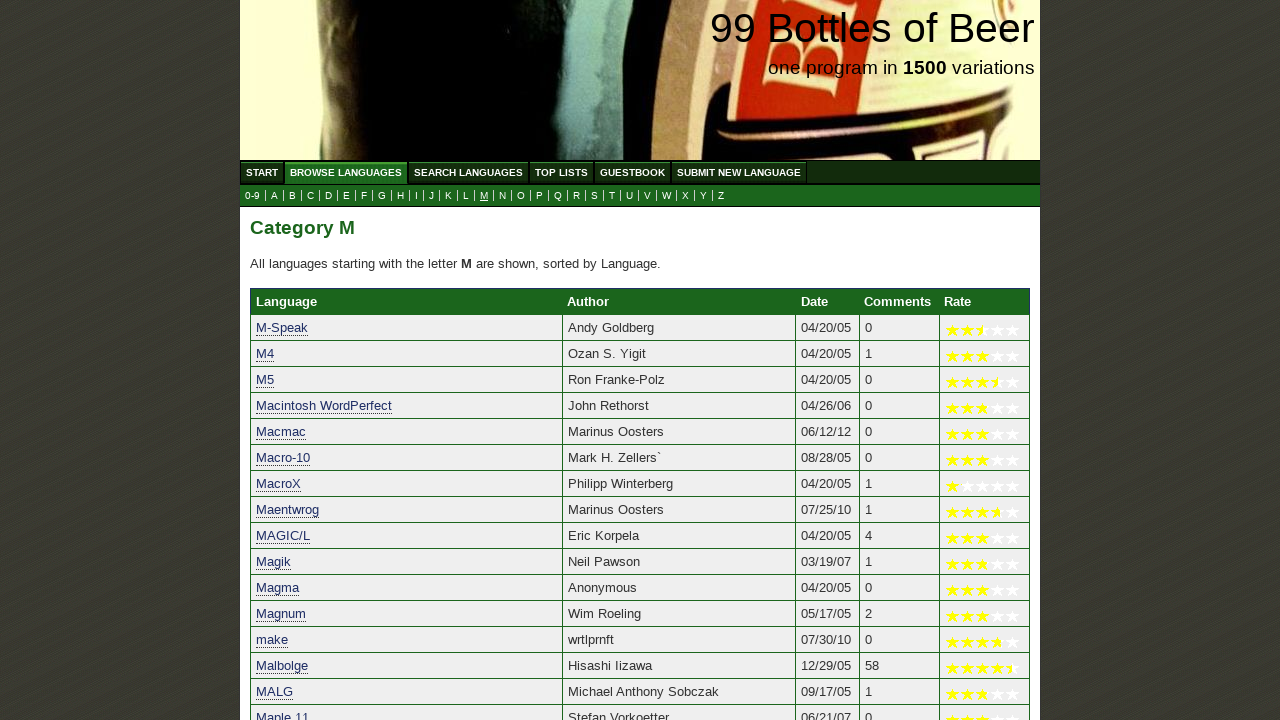

Located MySQL language link
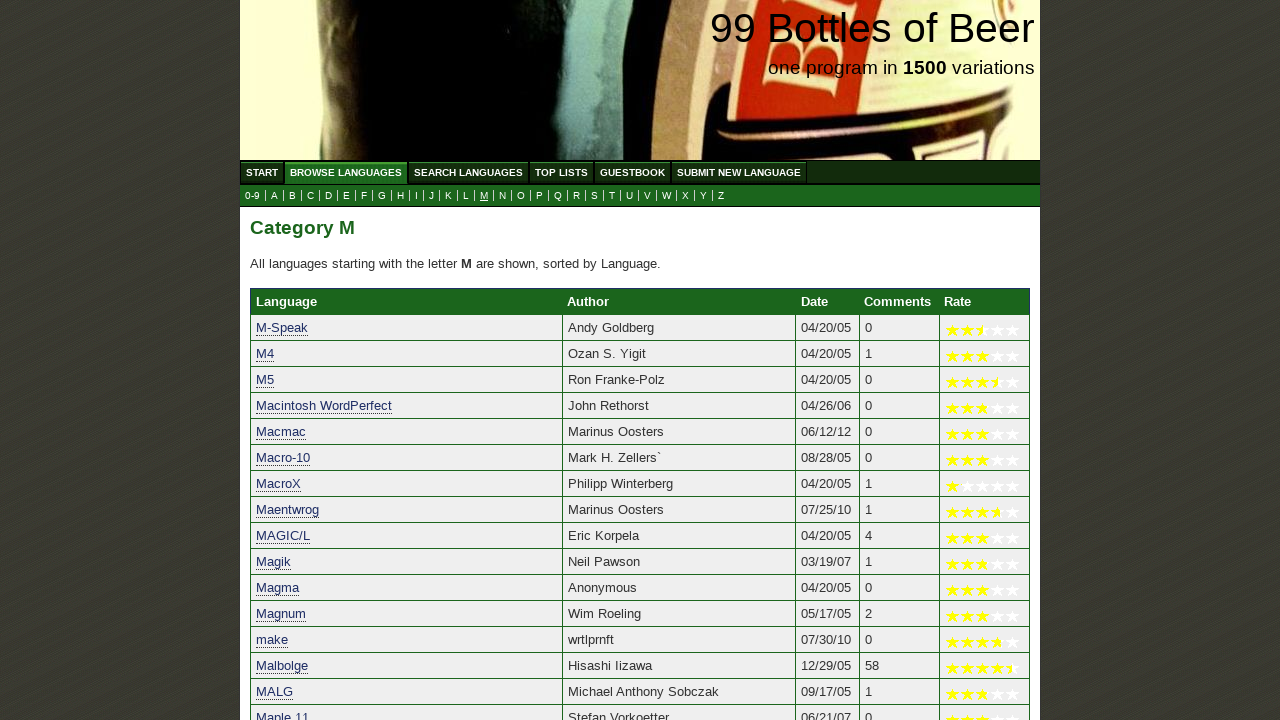

Verified that MySQL language is listed with correct text content
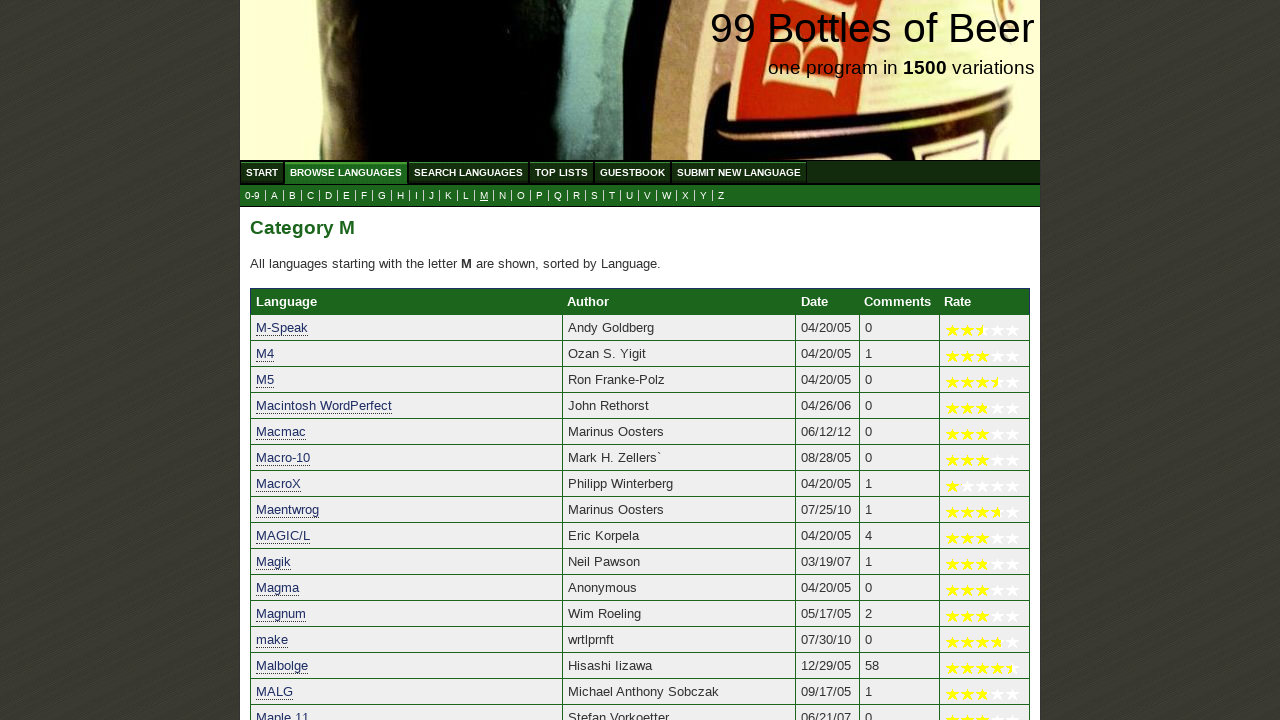

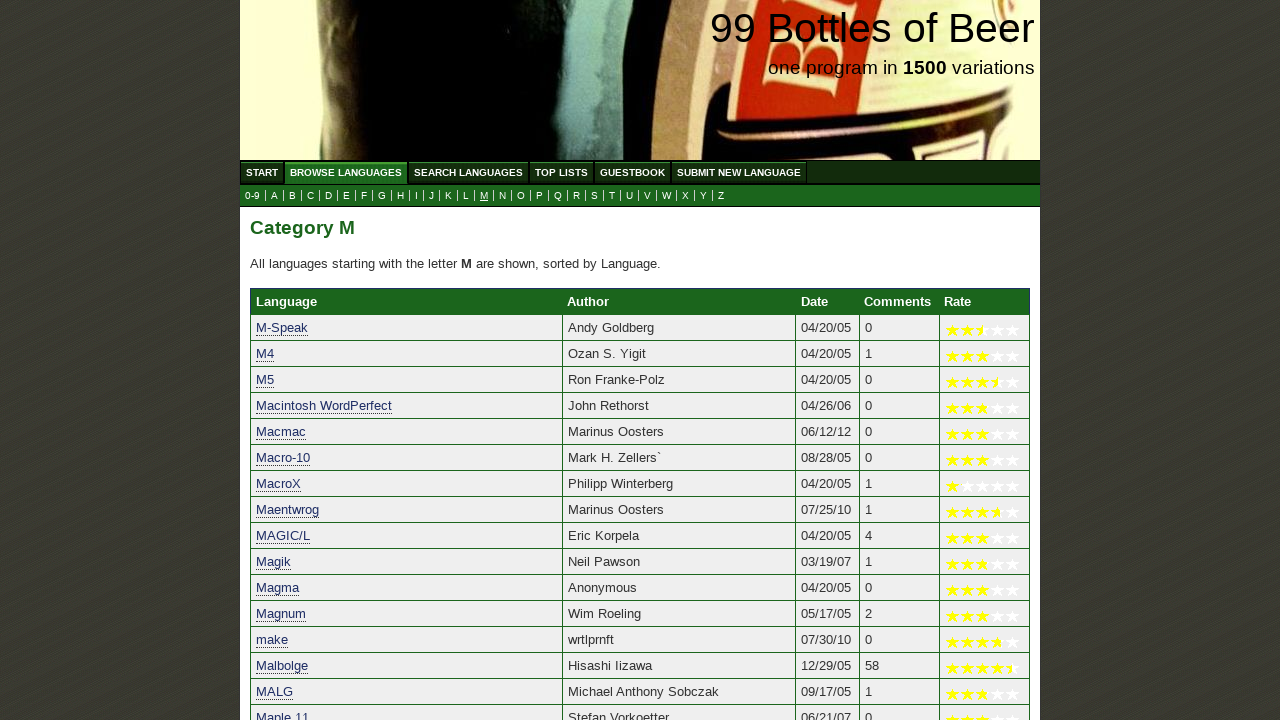